Tests JavaScript alert handling by interacting with simple alerts, confirm dialogs, and prompt dialogs - accepting, dismissing, and entering text into them

Starting URL: https://letcode.in/alert

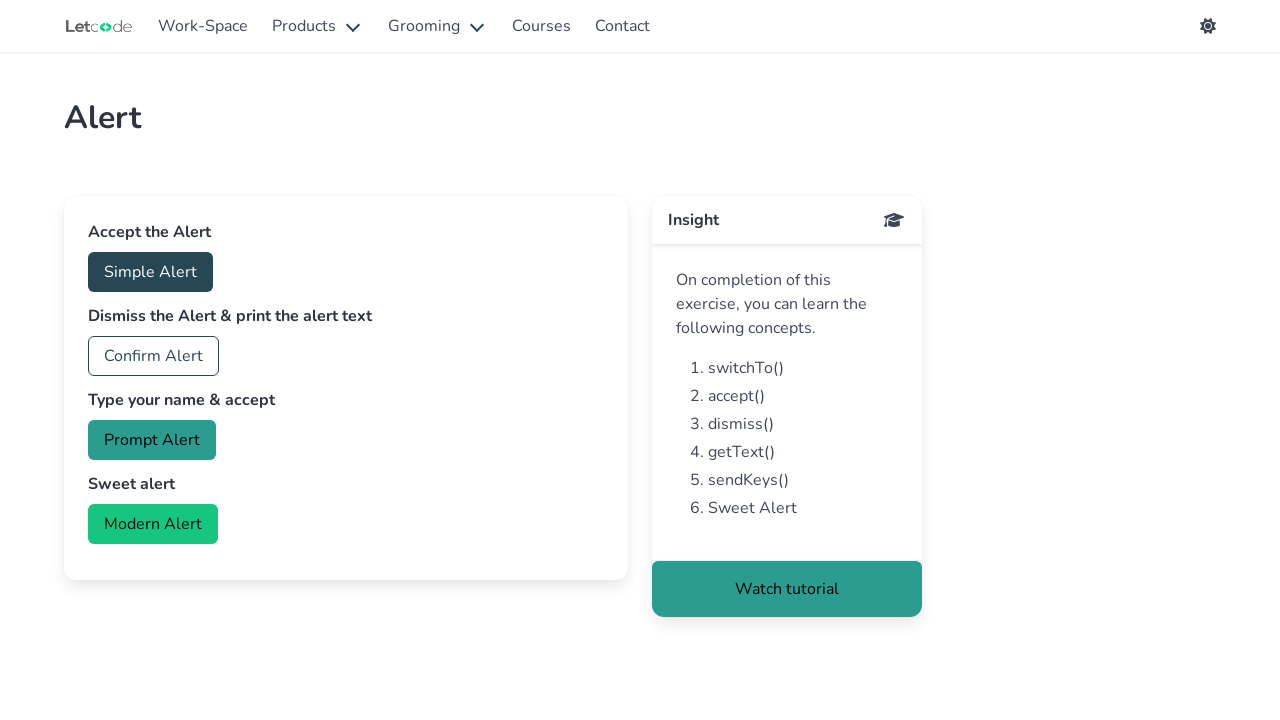

Clicked button to trigger simple alert at (150, 272) on #accept
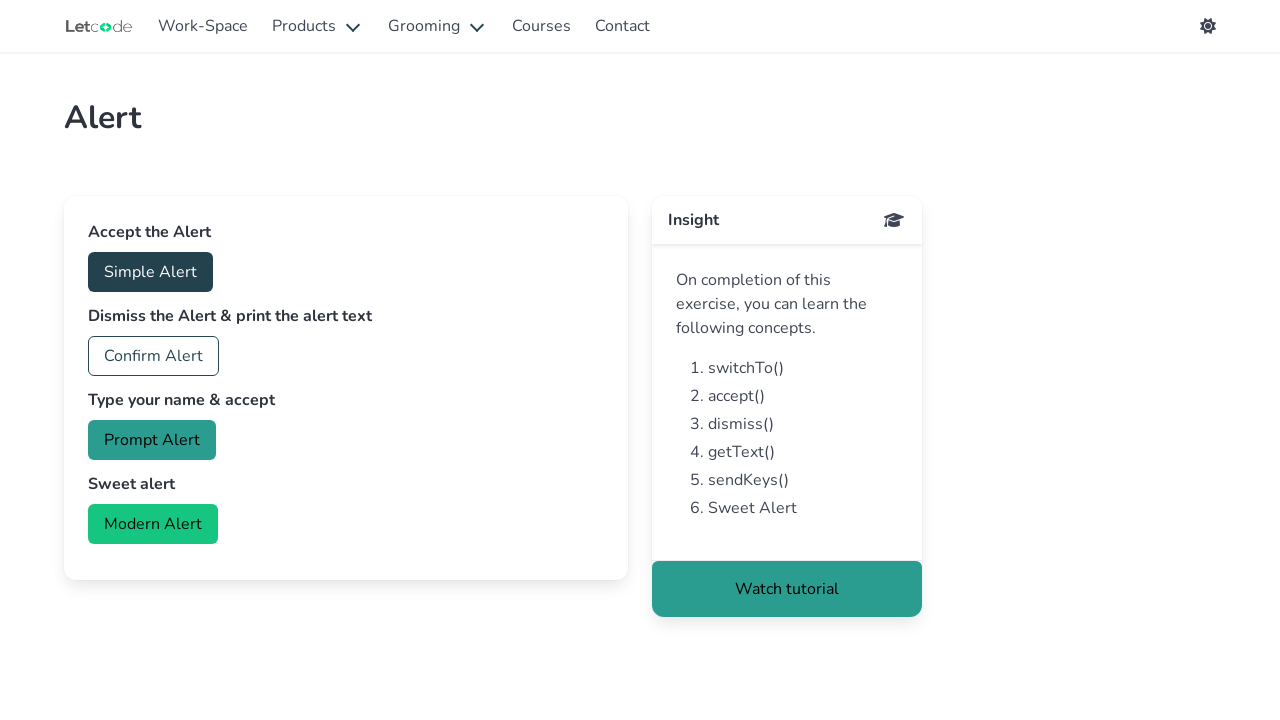

Set up dialog handler to accept simple alert
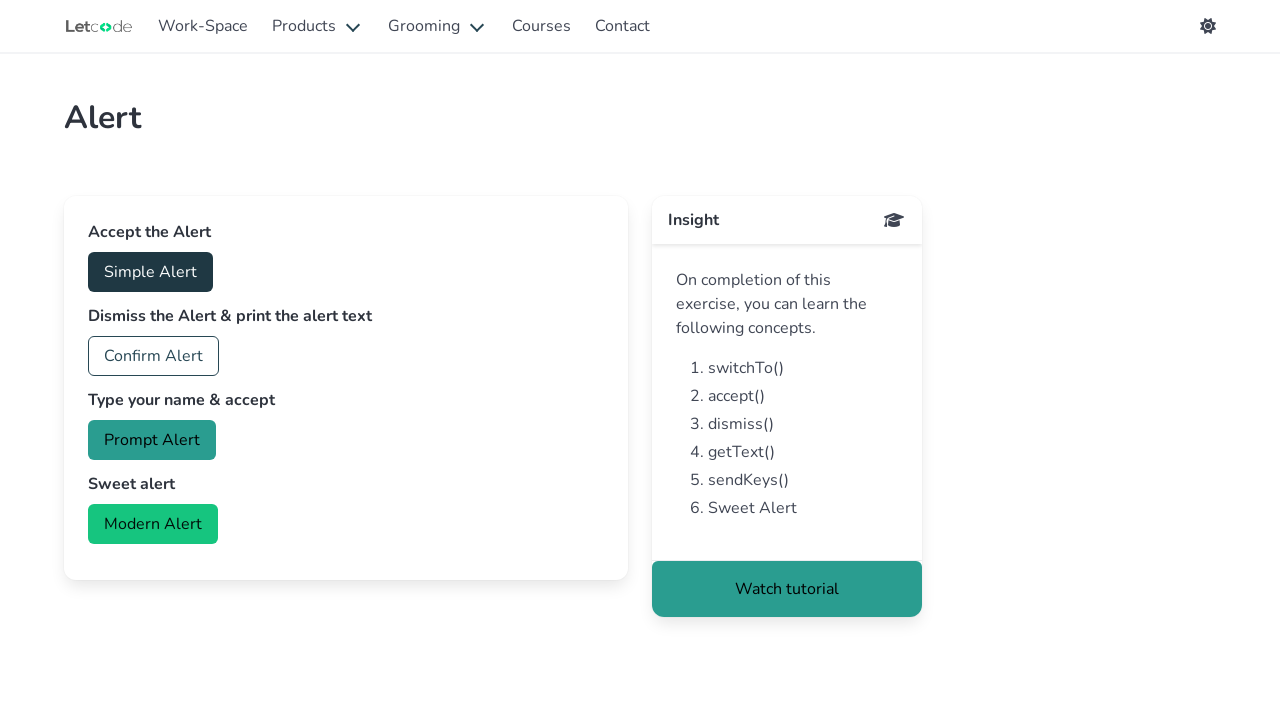

Waited for simple alert processing
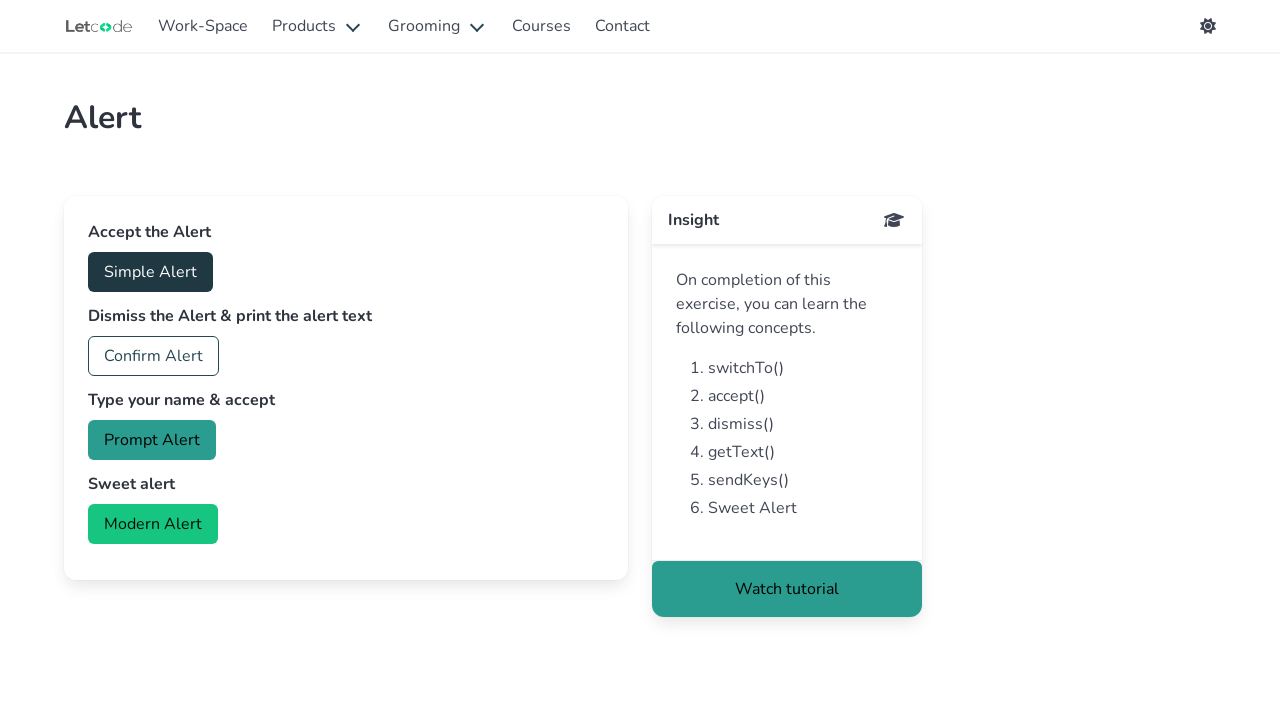

Clicked button to trigger confirm dialog at (154, 356) on #confirm
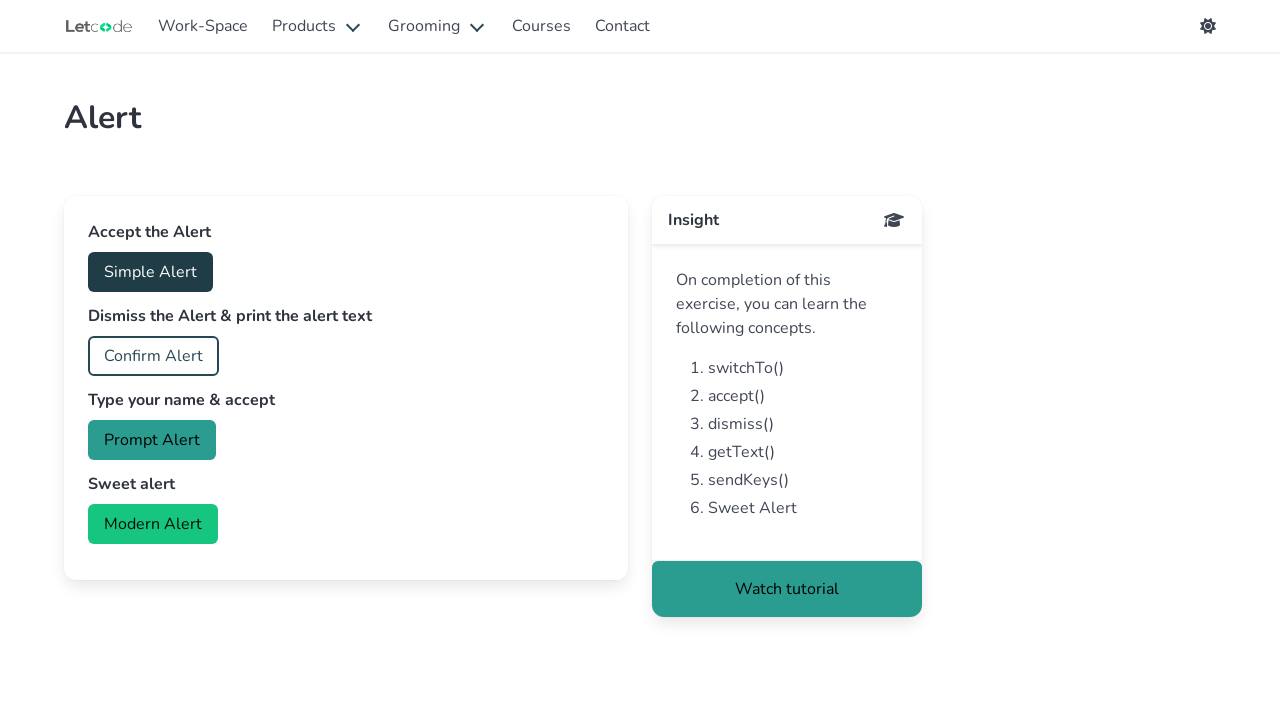

Set up dialog handler to dismiss confirm dialog
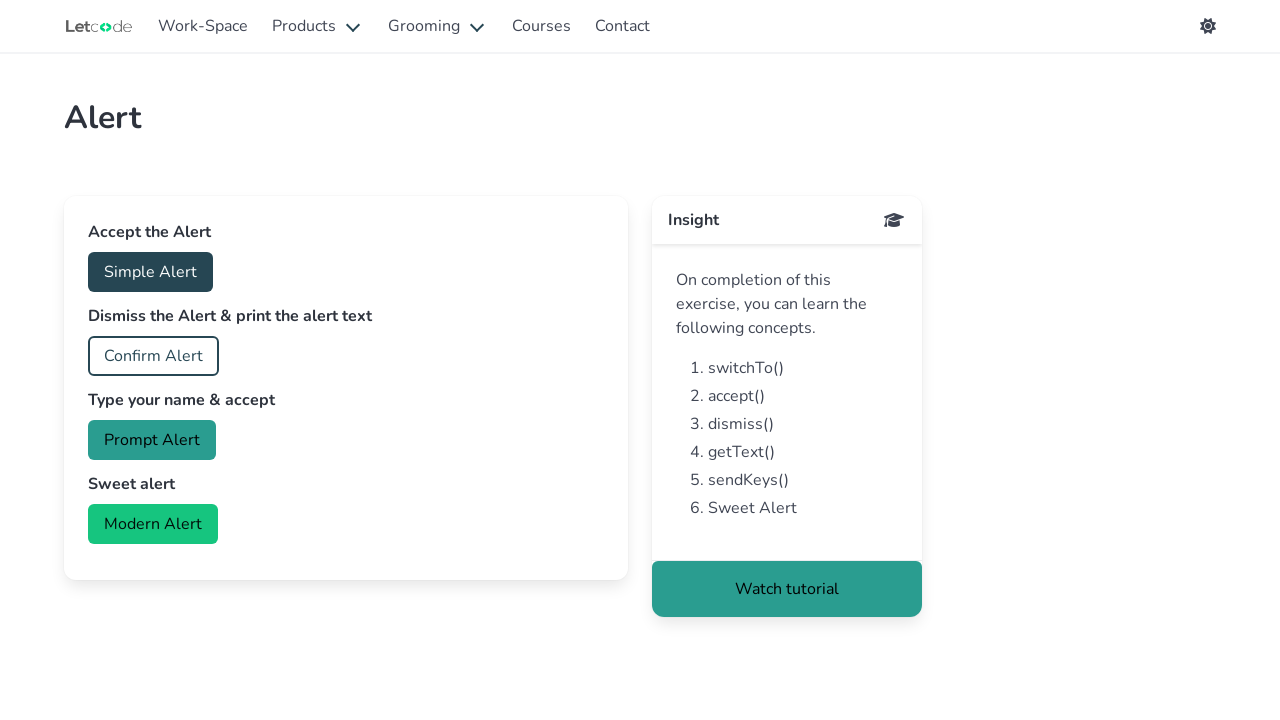

Waited for confirm dialog processing
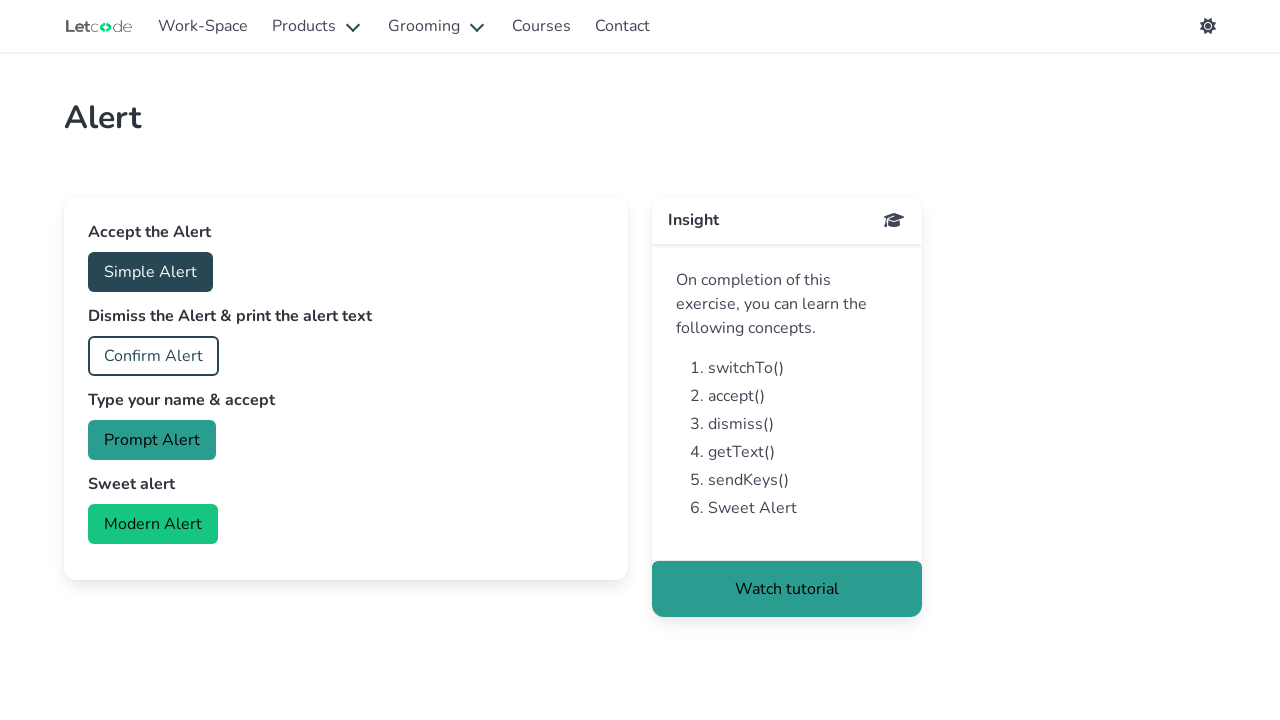

Clicked button to trigger prompt dialog at (152, 440) on #prompt
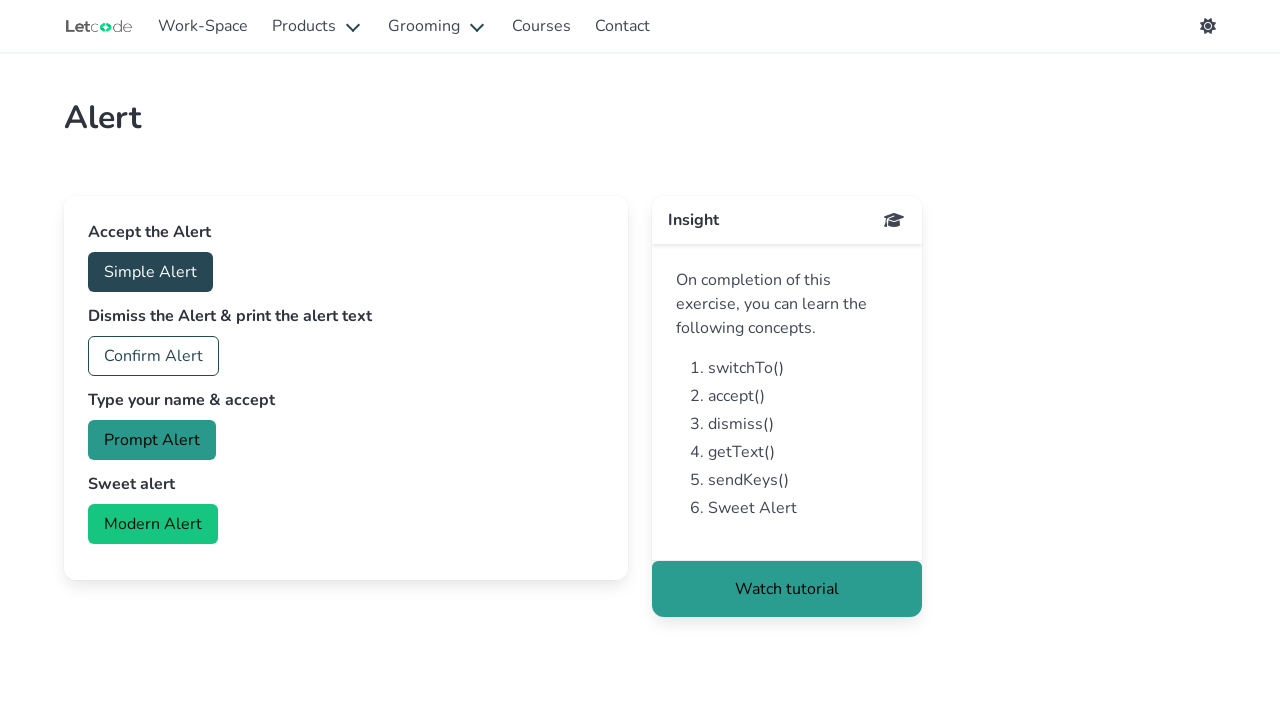

Set up dialog handler to accept prompt dialog with text 'Hema sri'
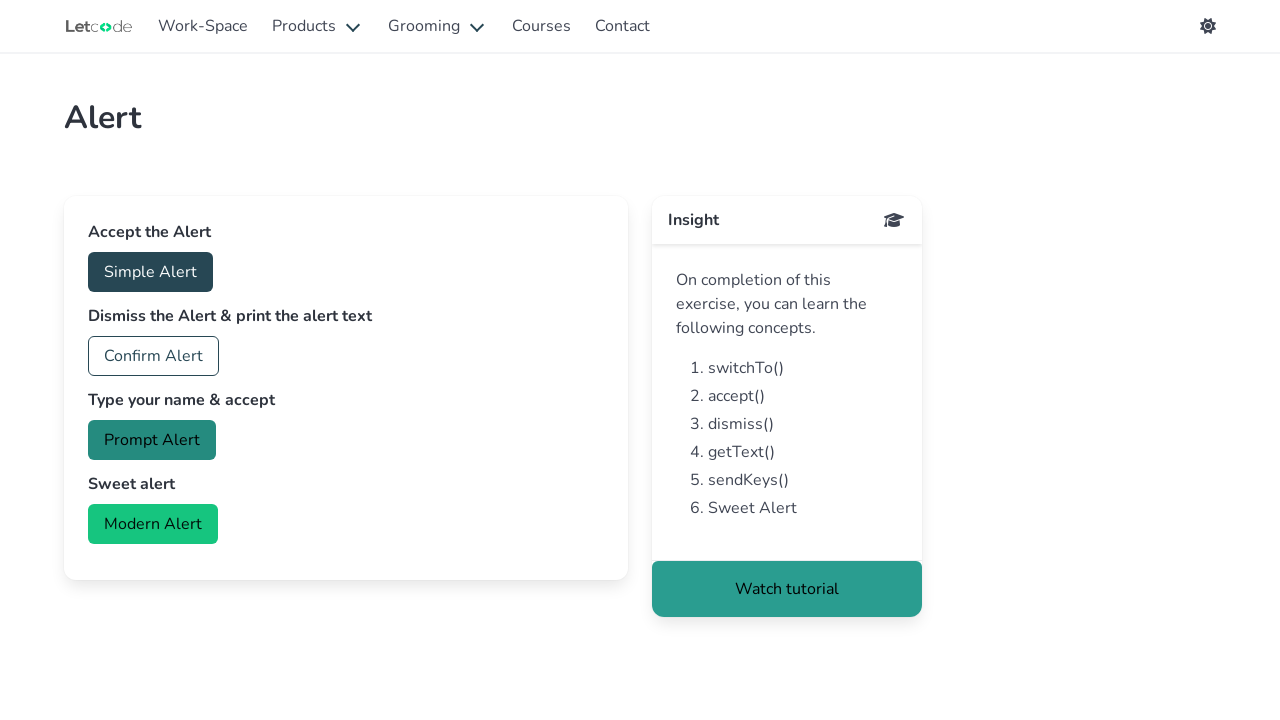

Waited for prompt dialog processing
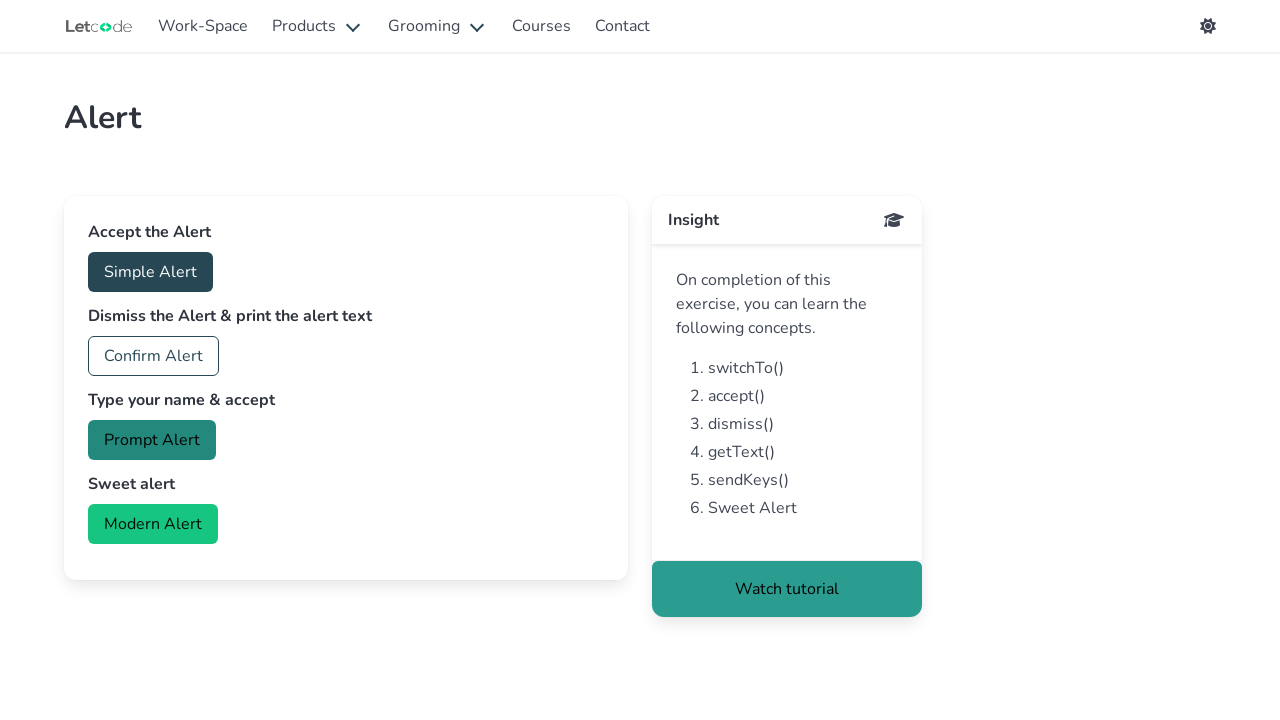

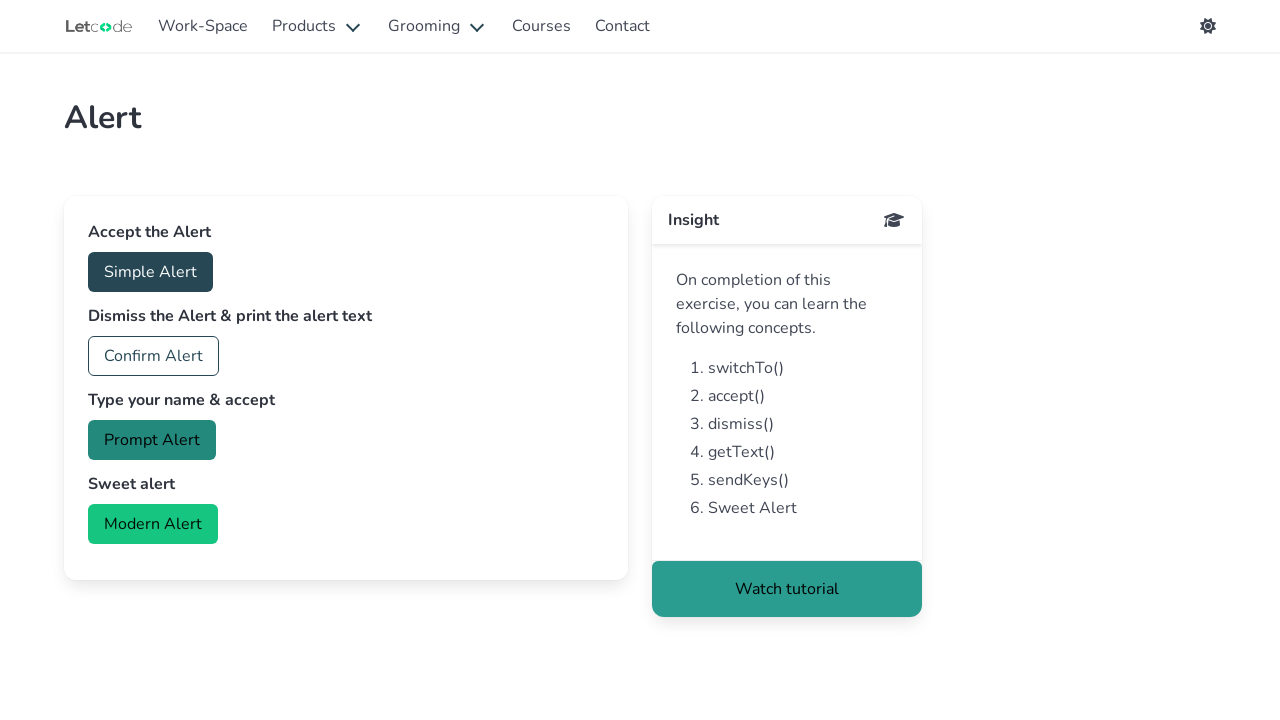